Tests a confirmation JavaScript alert by clicking a button to trigger it, verifying the alert text, and accepting it.

Starting URL: https://training-support.net/webelements/alerts

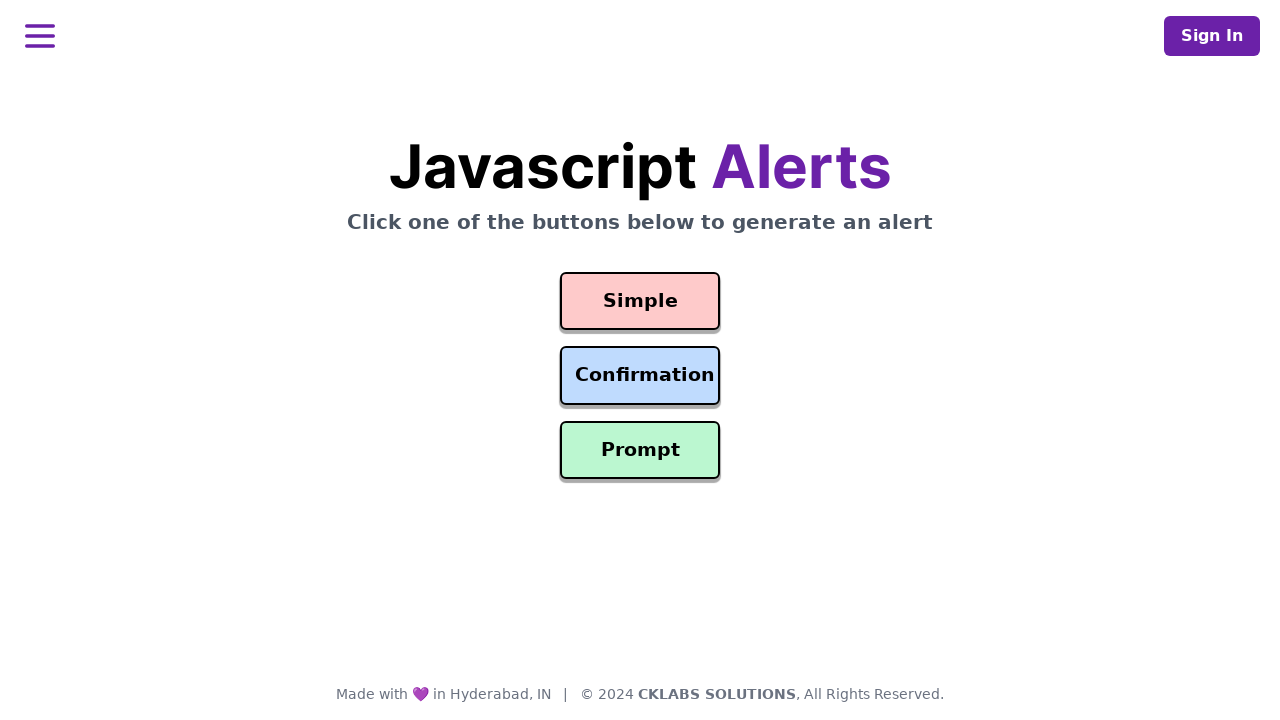

Verified confirmation alert message: 'You've just triggered a confirmation alert!'
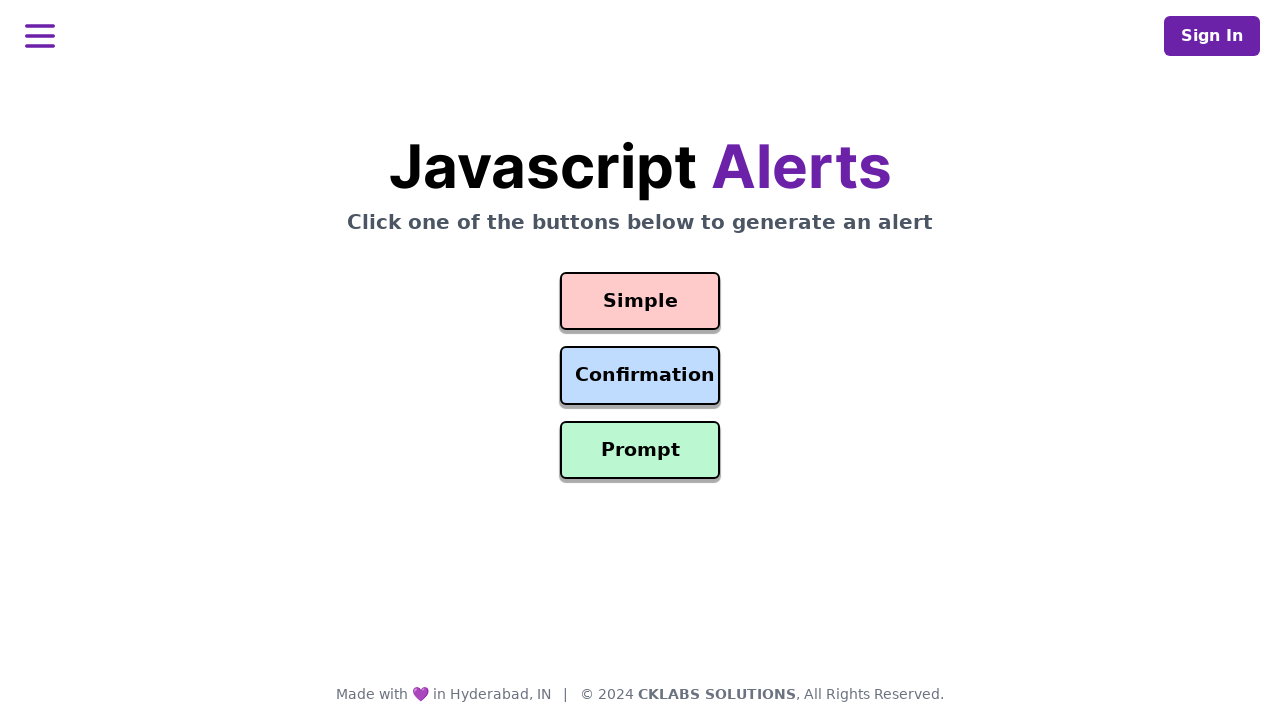

Clicked confirmation alert button at (640, 376) on #confirmation
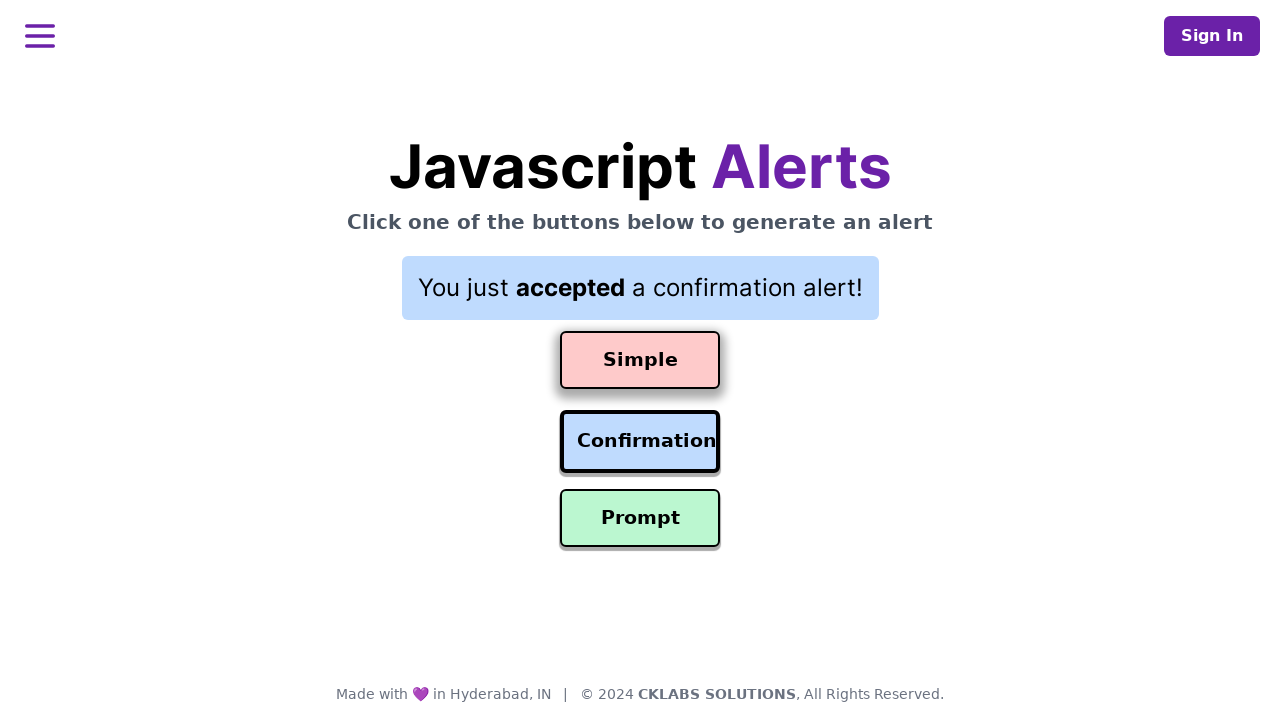

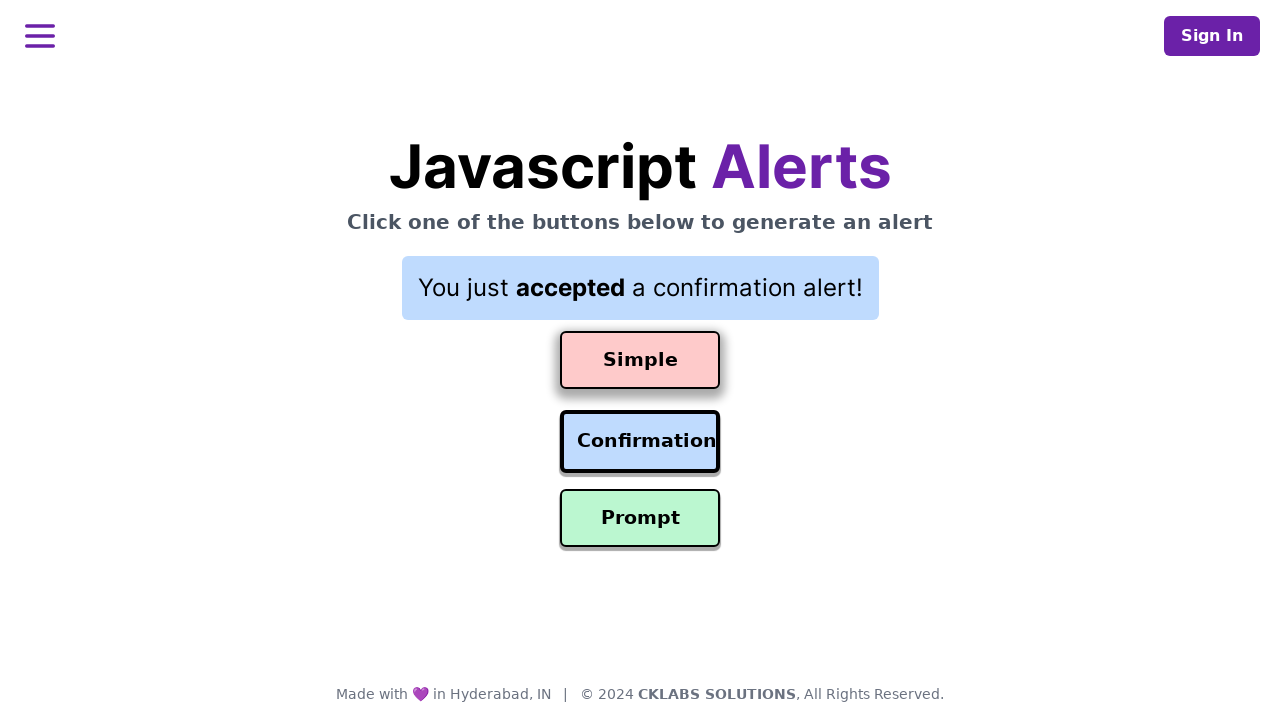